Navigates to Habr.com, opens the Hubs section, searches for "карьера" (career), and verifies that a Rating column exists in the results.

Starting URL: https://habr.com/

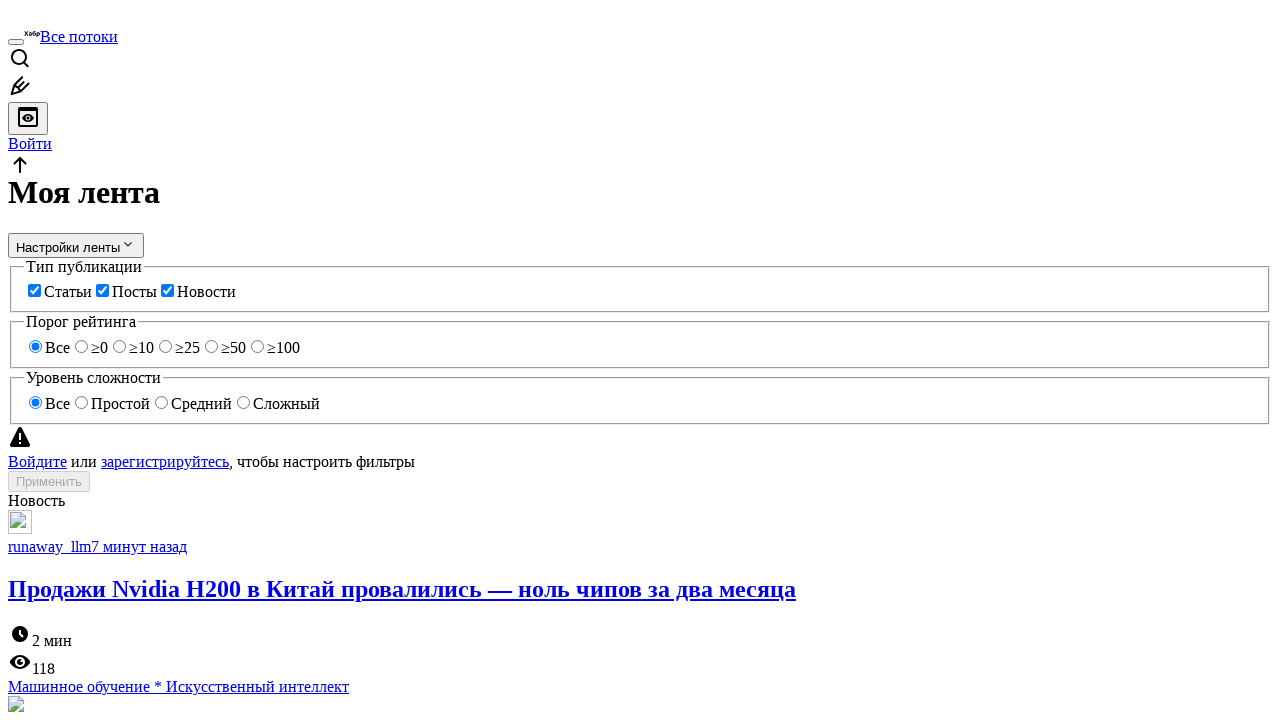

Clicked on articles link at (79, 36) on [href='/ru/articles/']
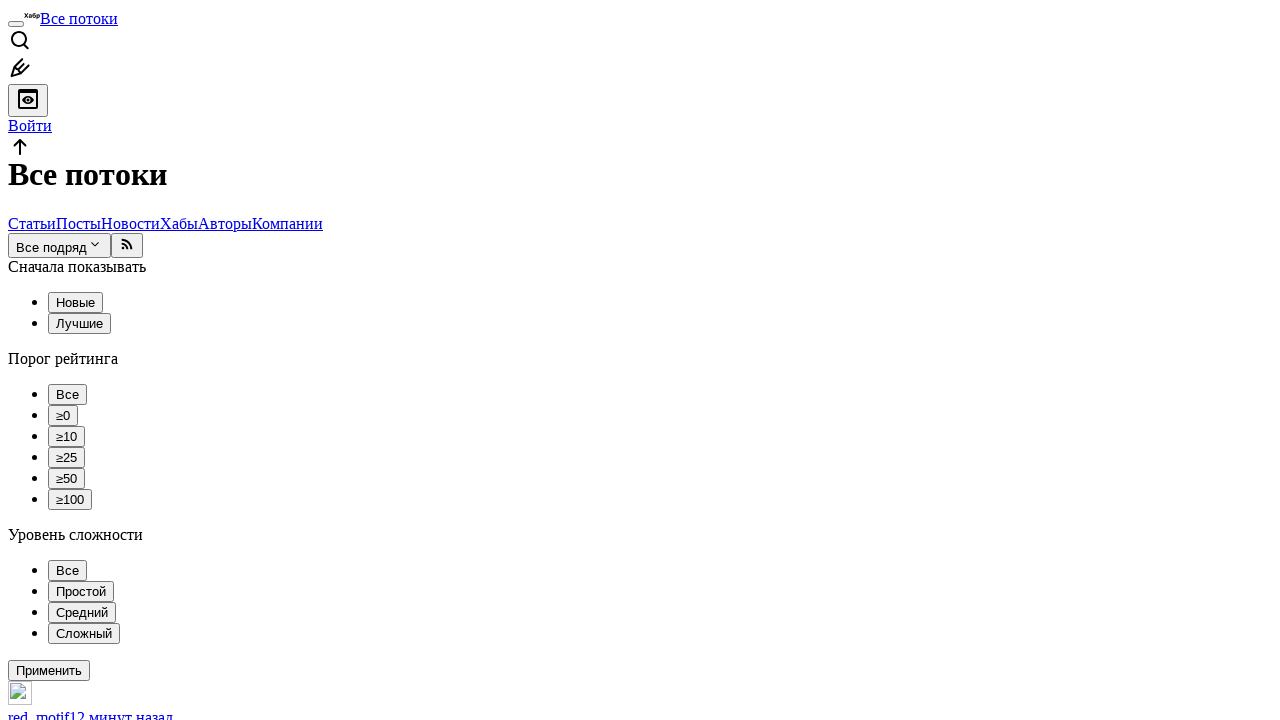

Clicked on hubs link at (179, 223) on [href='/ru/hubs/']
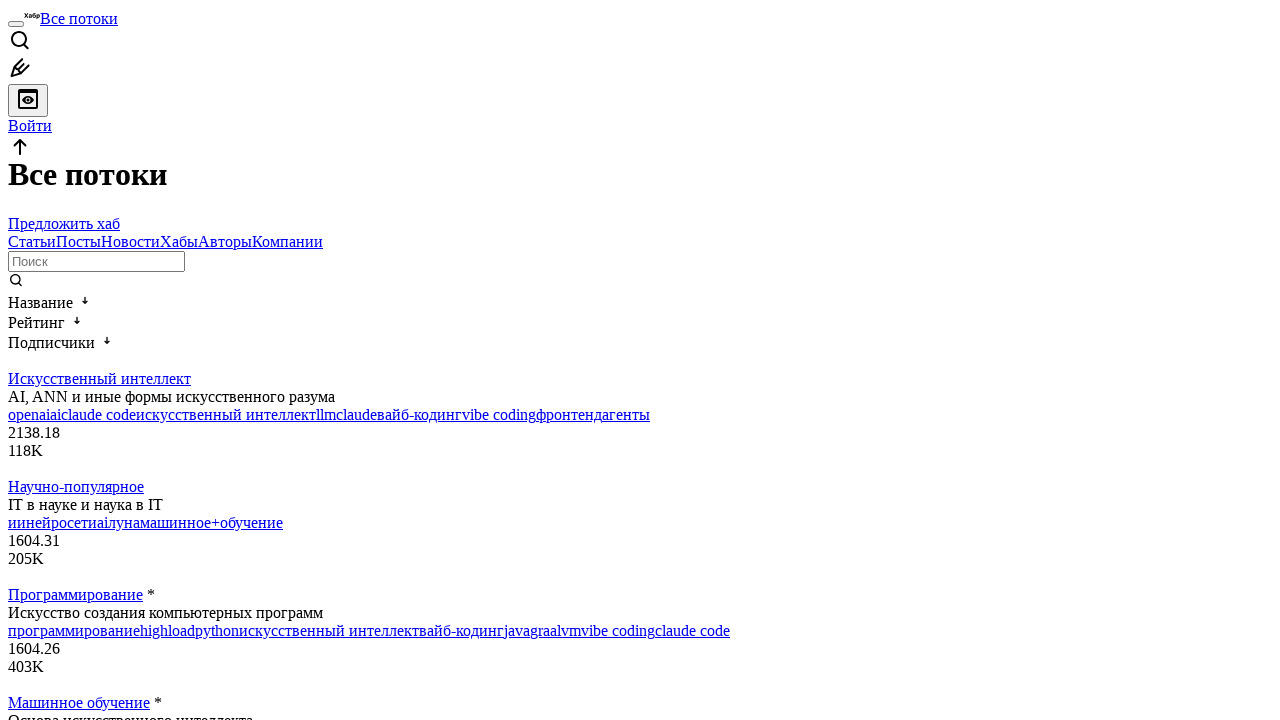

Filled search field with 'карьера' (career) on input[name='searchQuery']
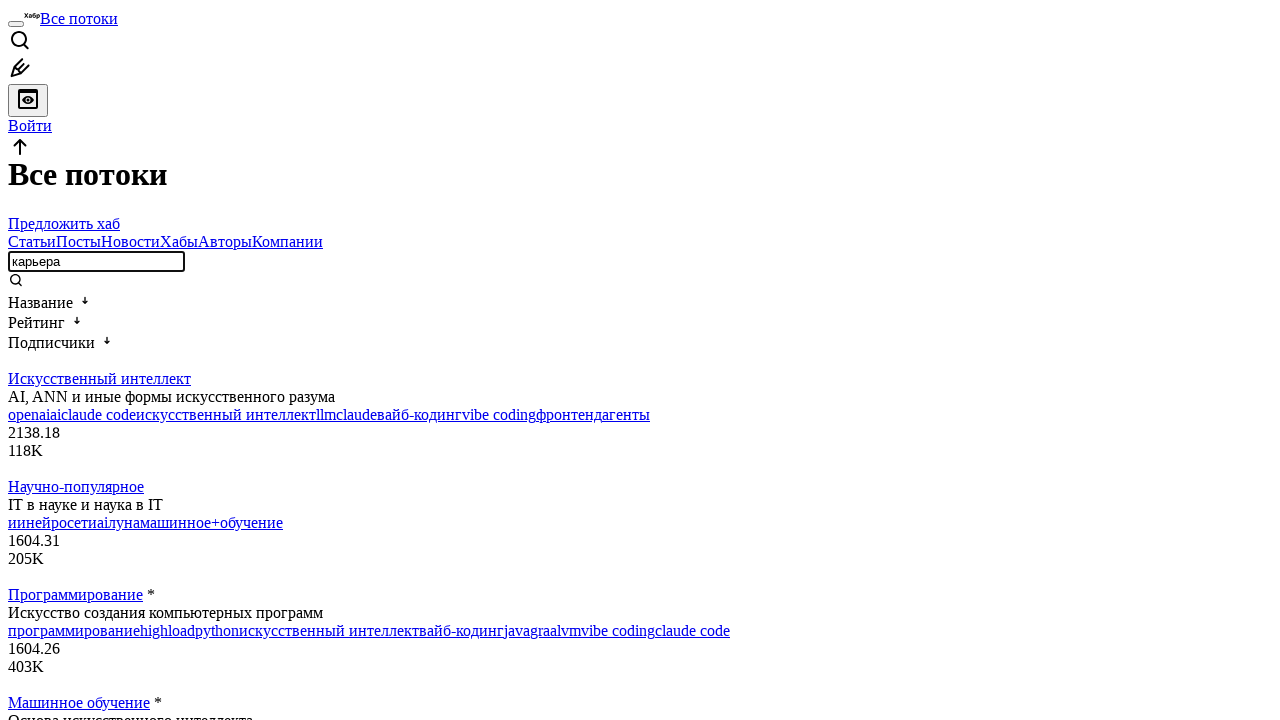

Clicked search button to submit search query at (640, 282) on .tm-input-text-decorated__label
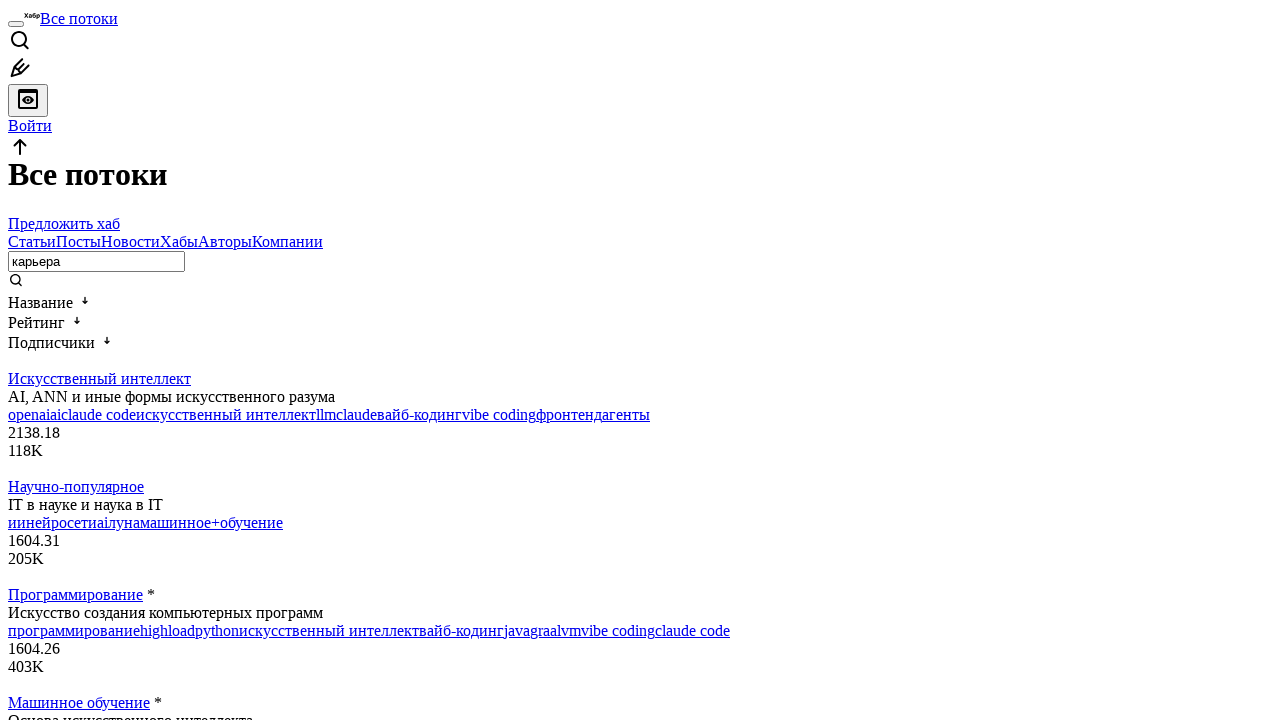

Verified that Rating column exists in search results
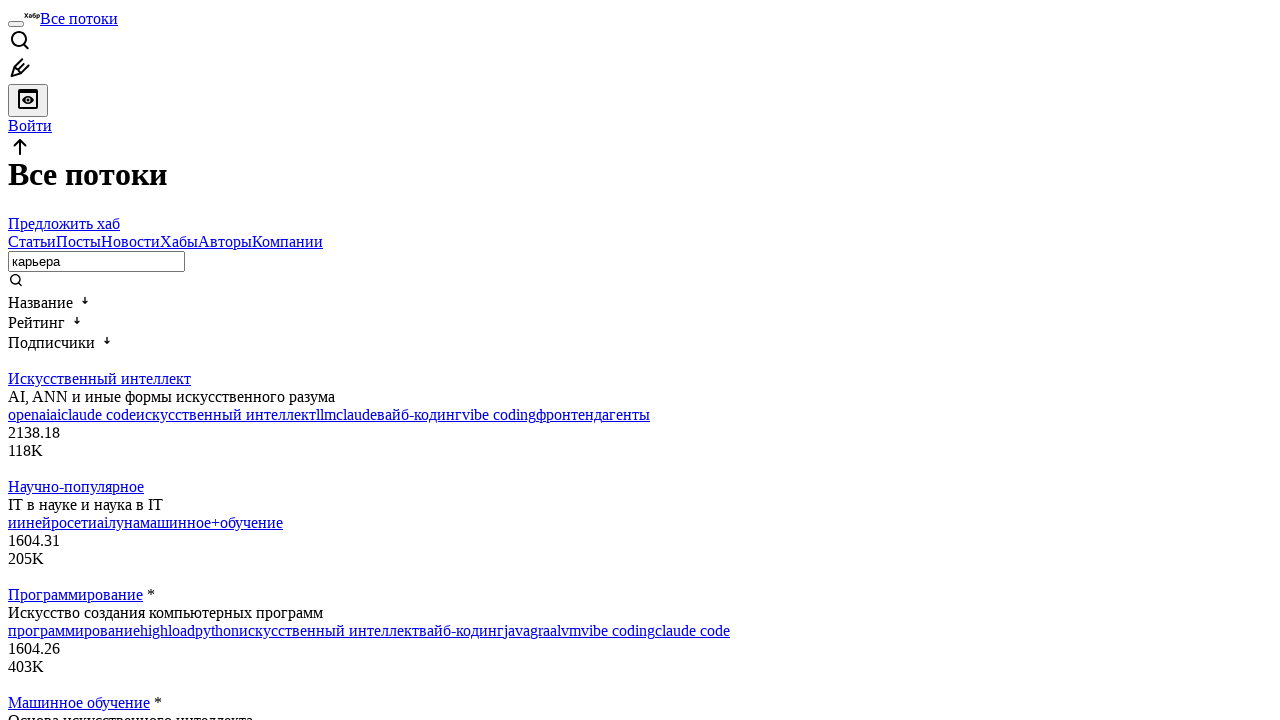

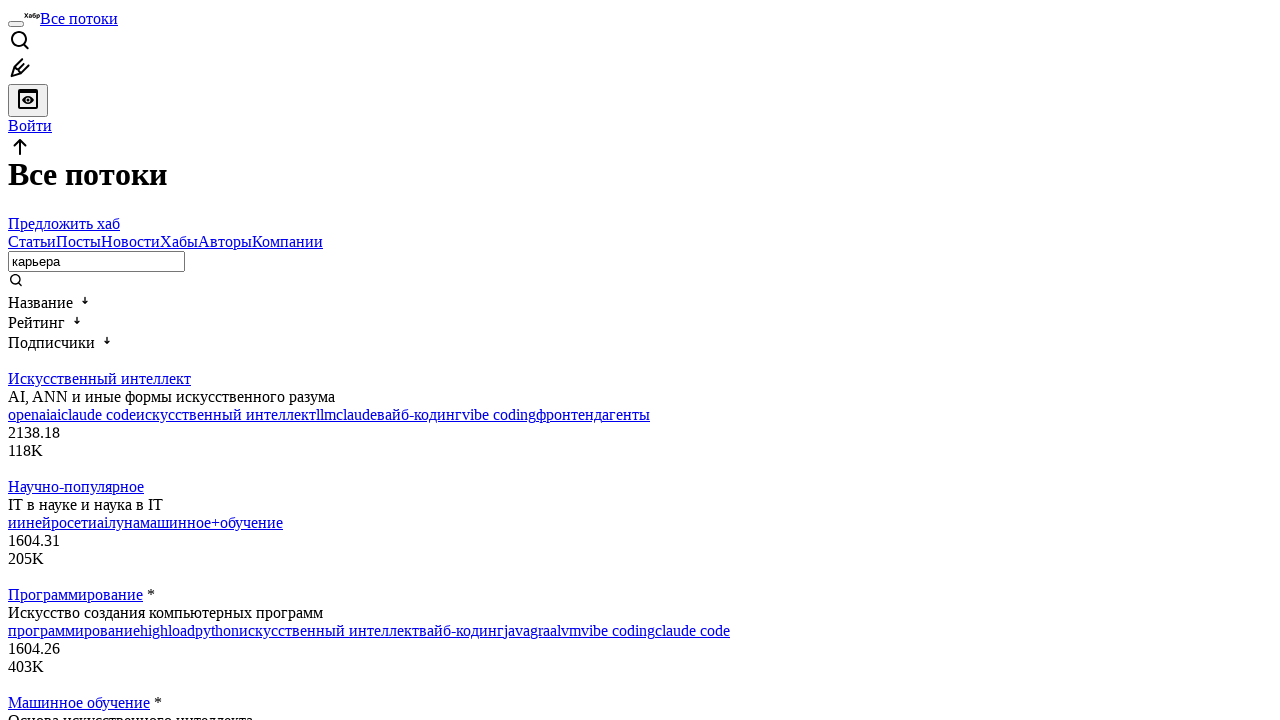